Tests dynamic controls by clicking the Remove button and waiting for the checkbox to be removed with custom wait conditions

Starting URL: https://the-internet.herokuapp.com/dynamic_controls

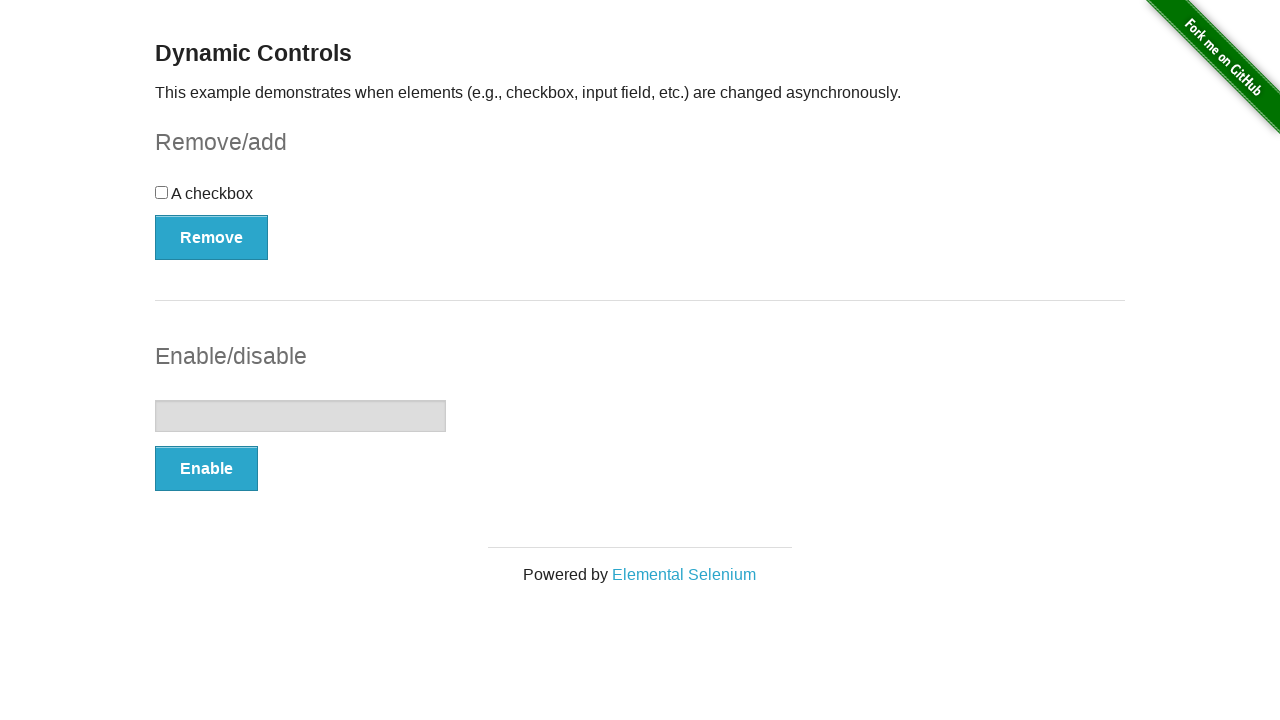

Clicked Remove button to trigger checkbox removal at (212, 237) on internal:role=button[name="Remove"i]
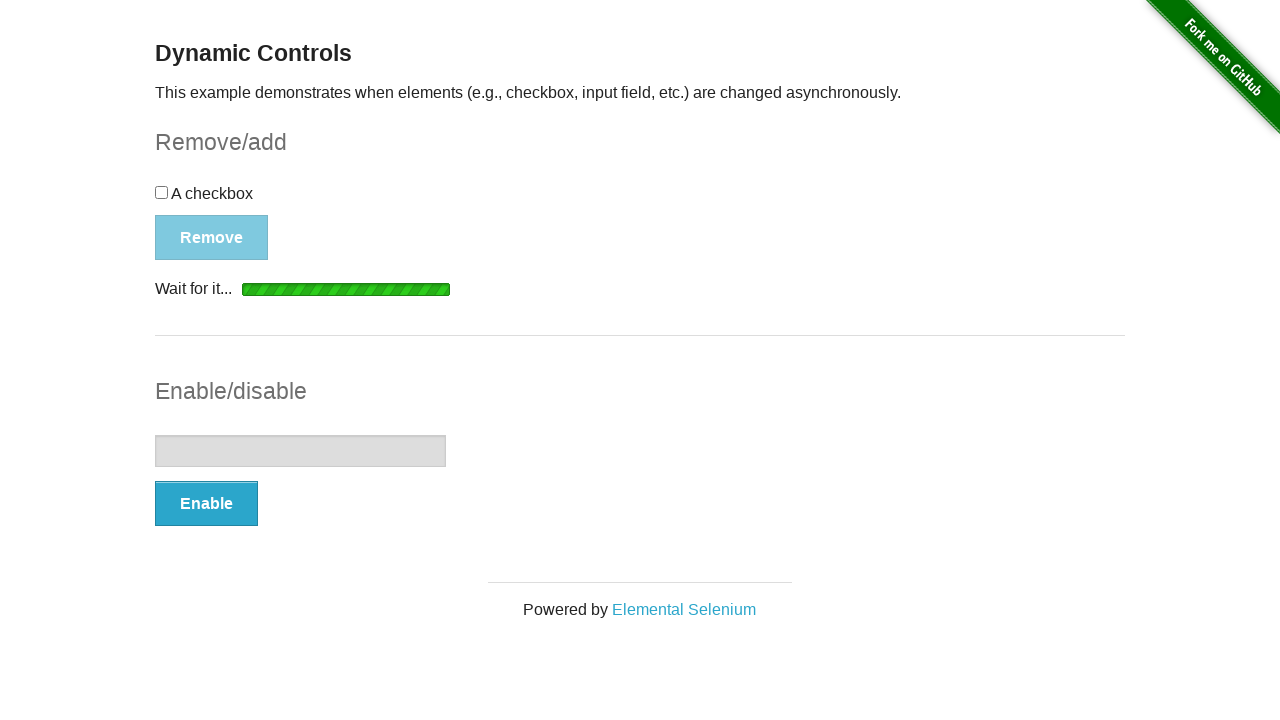

Waited for checkbox to be removed, button text to change to 'Add', and message to display "It's gone!"
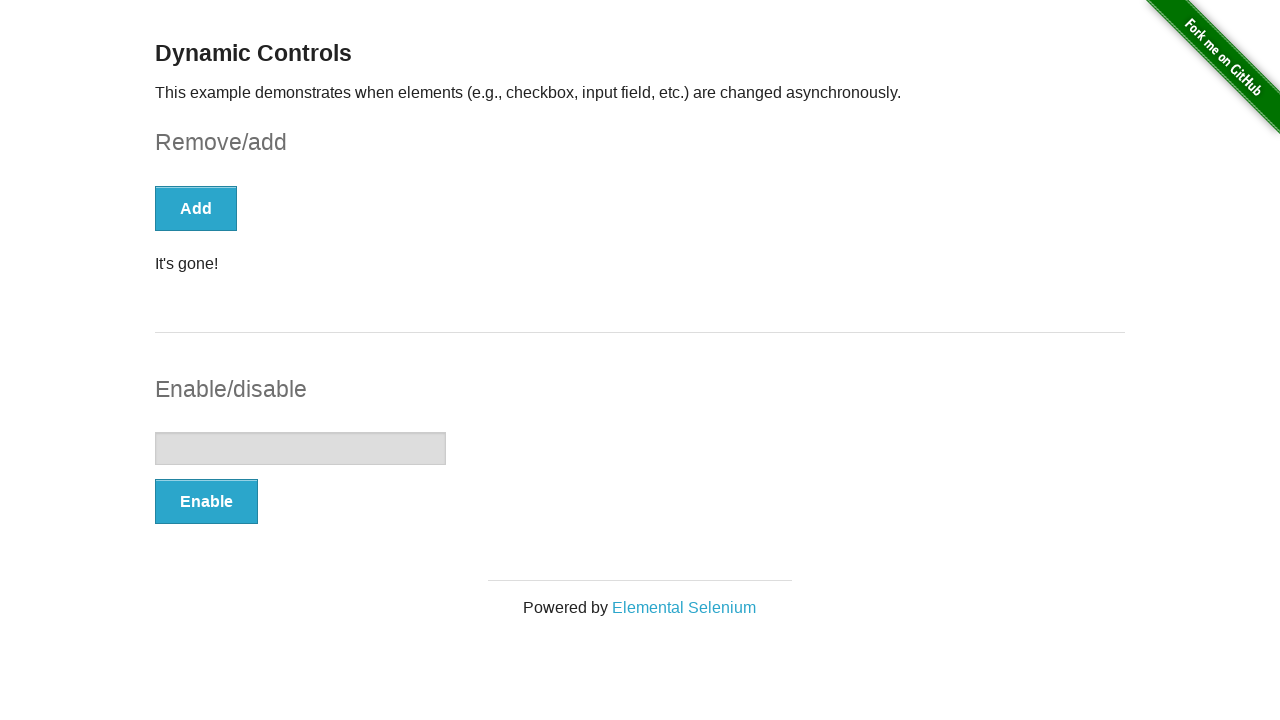

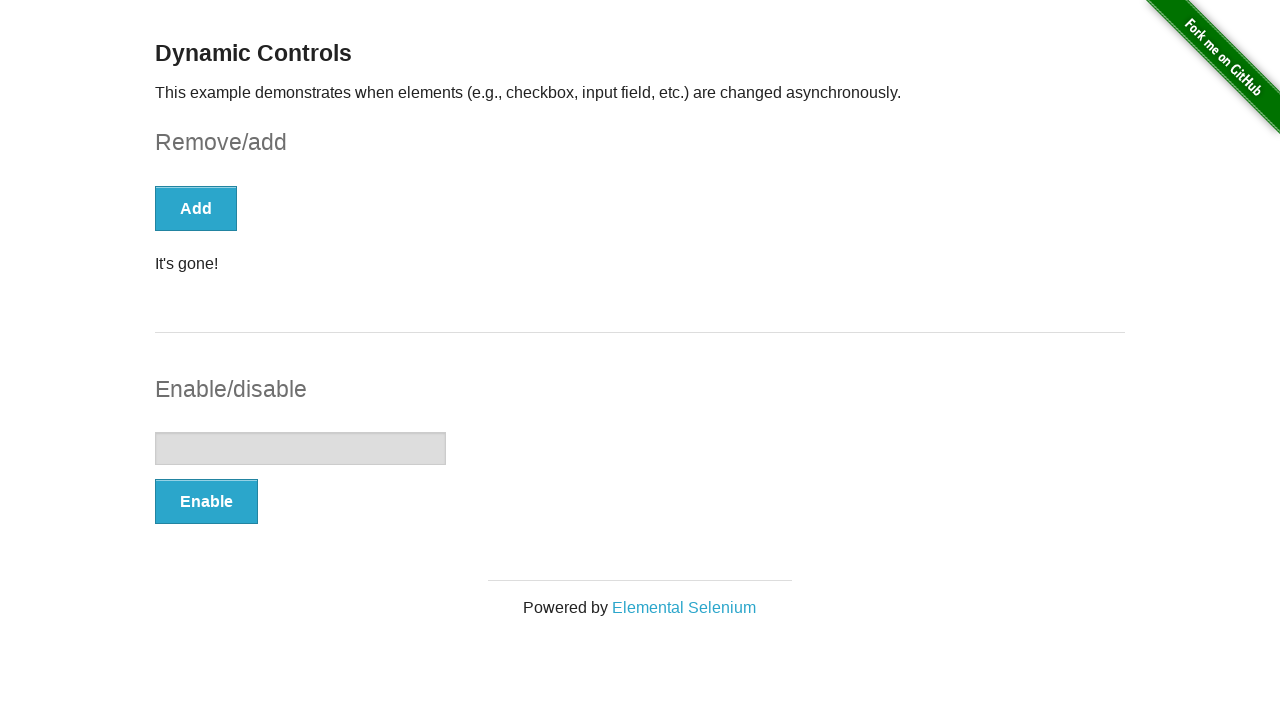